Tests mouse interaction actions (double-click and right-click) on an element on the Heroku test app homepage

Starting URL: https://the-internet.herokuapp.com/

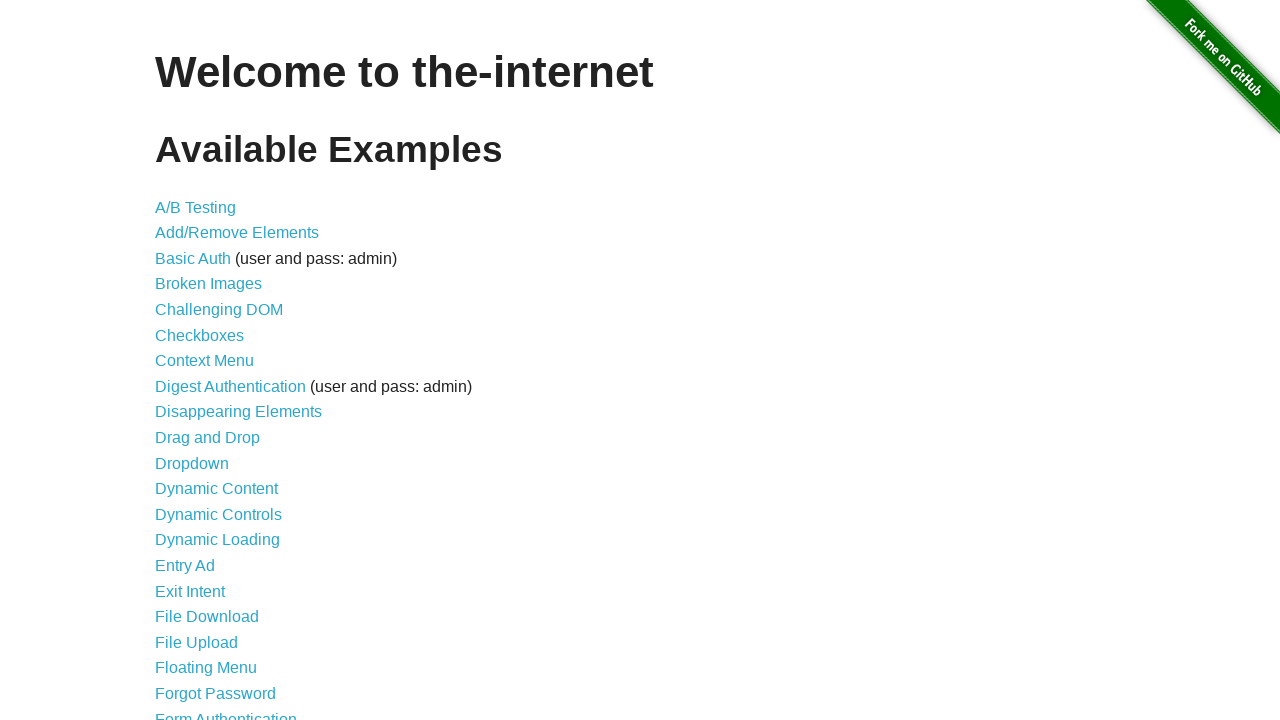

Waited for page heading to load
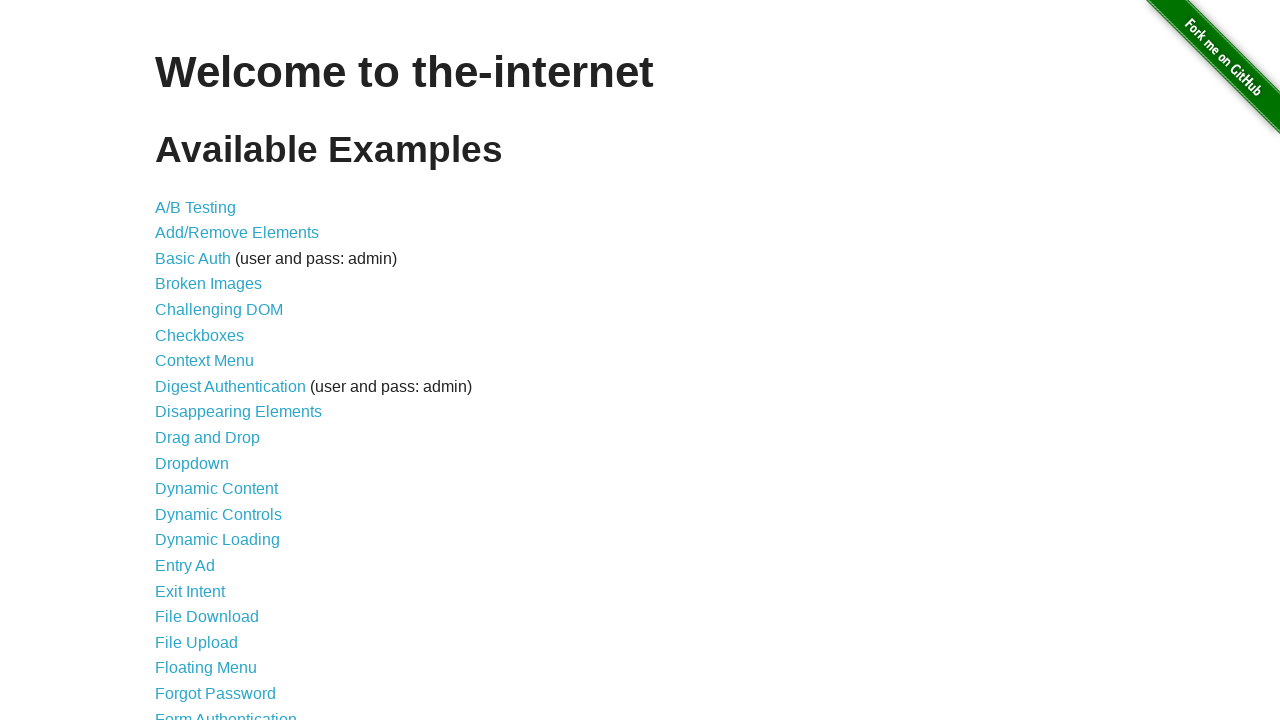

Located the Add/Remove Elements link
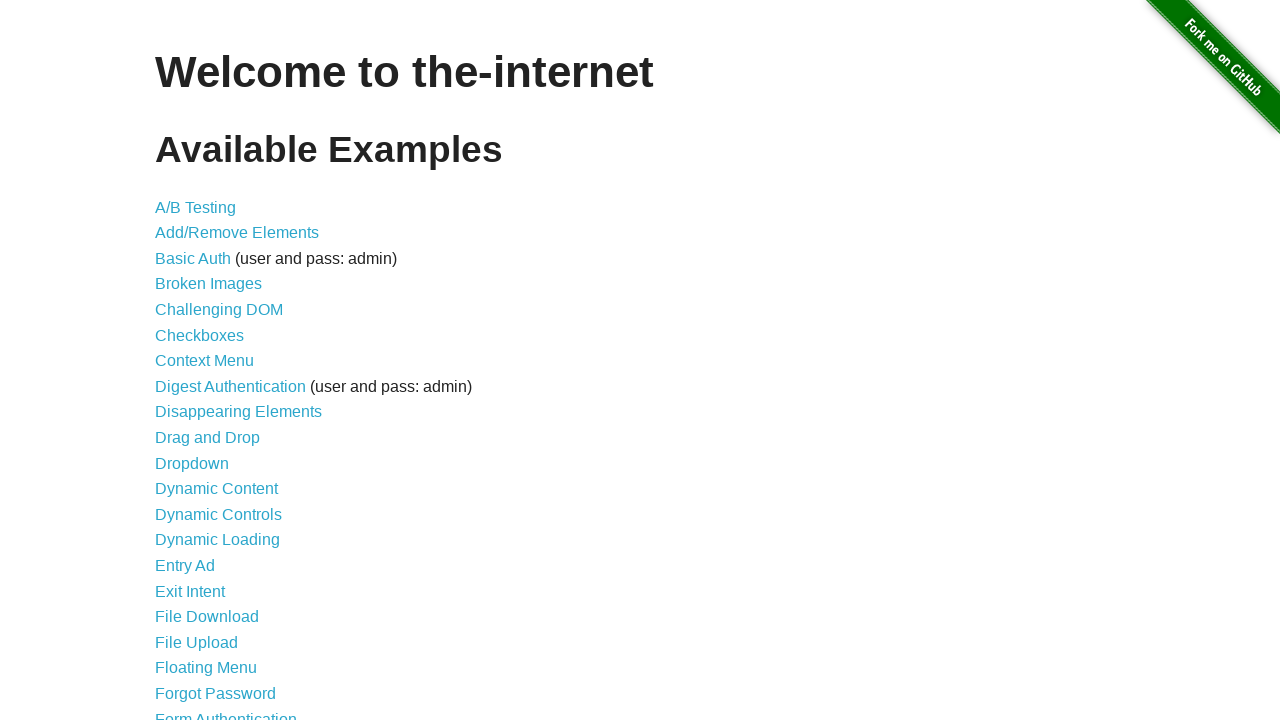

Double-clicked the Add/Remove Elements link at (237, 233) on a[href='/add_remove_elements/']
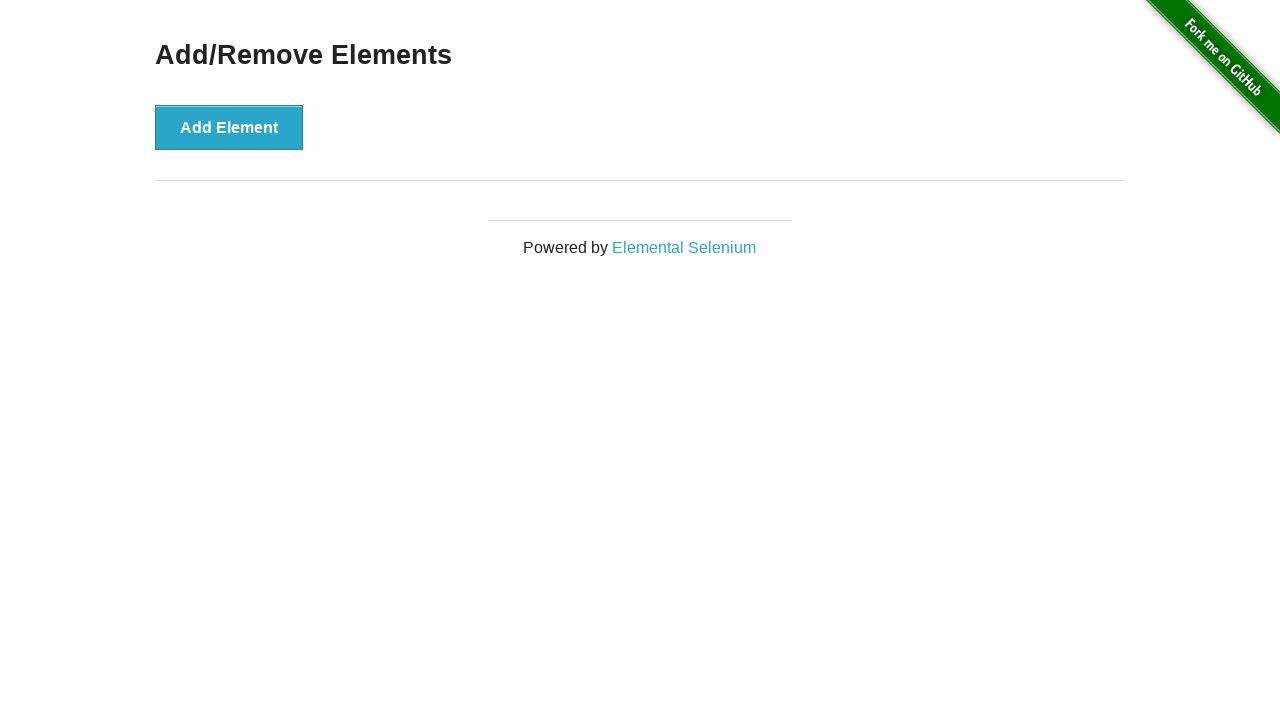

Navigated back to the Heroku test app homepage
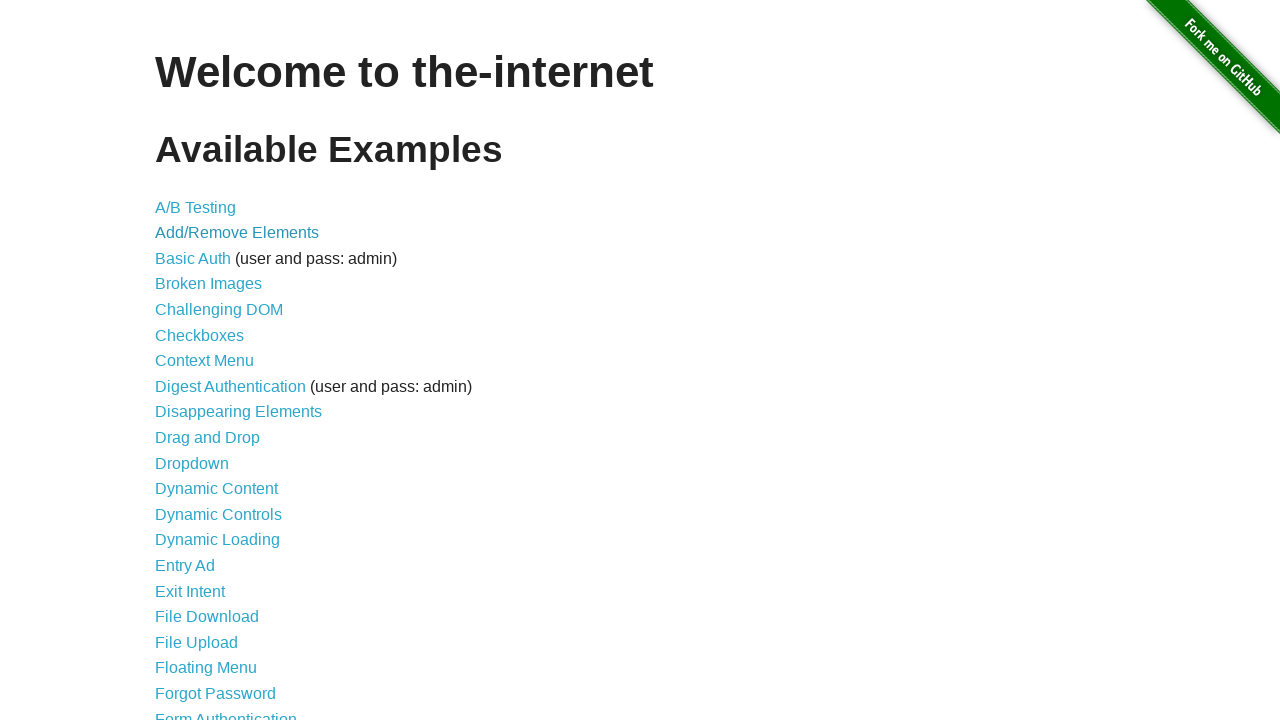

Located the Checkboxes link
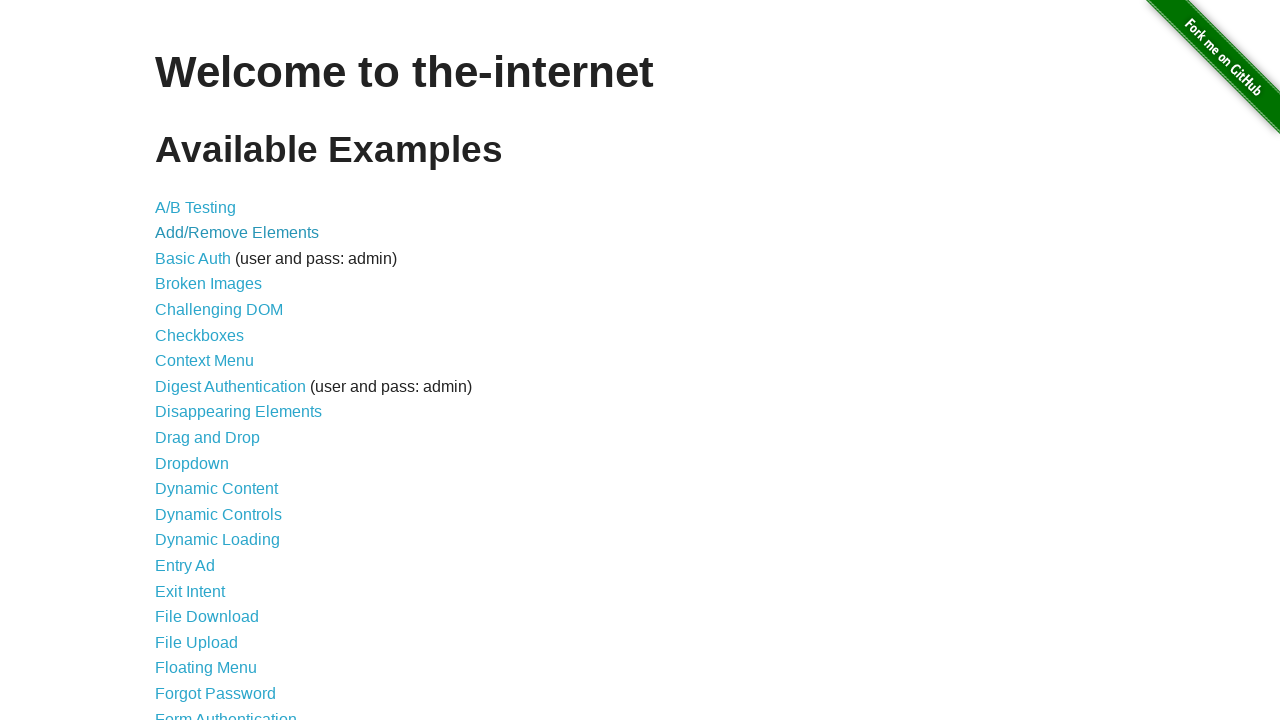

Right-clicked the Checkboxes link at (200, 335) on a[href='/checkboxes']
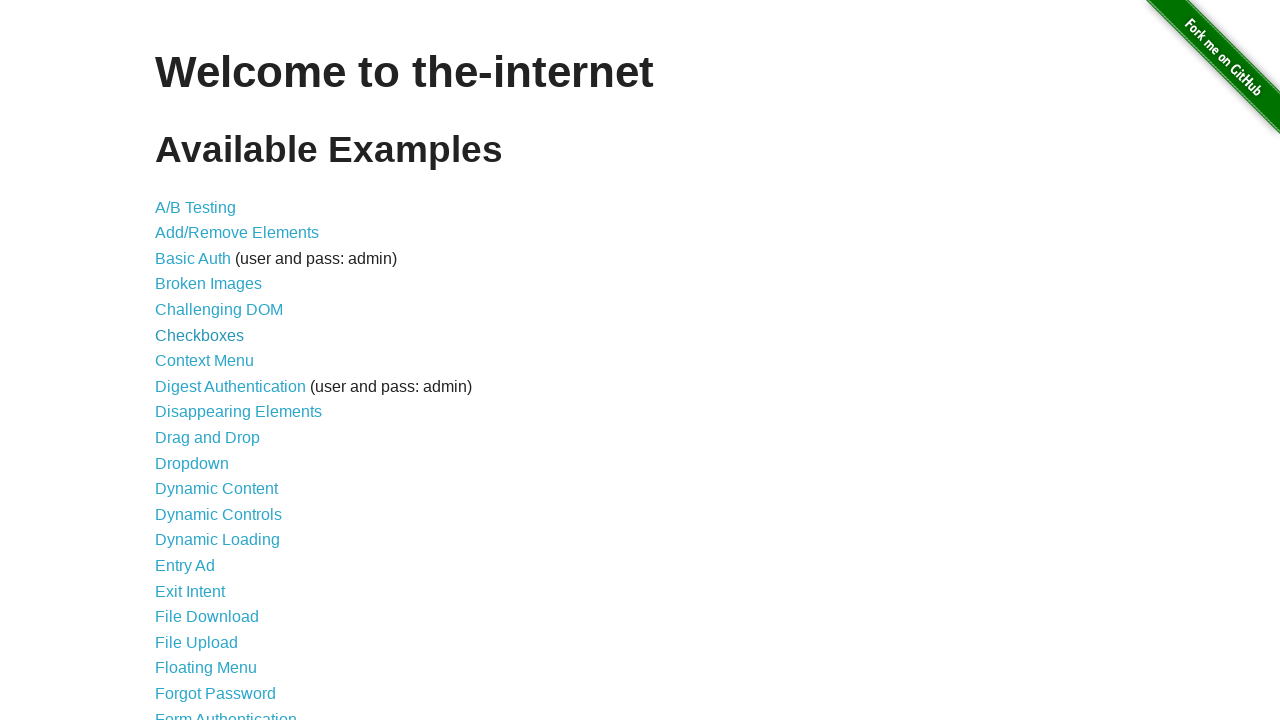

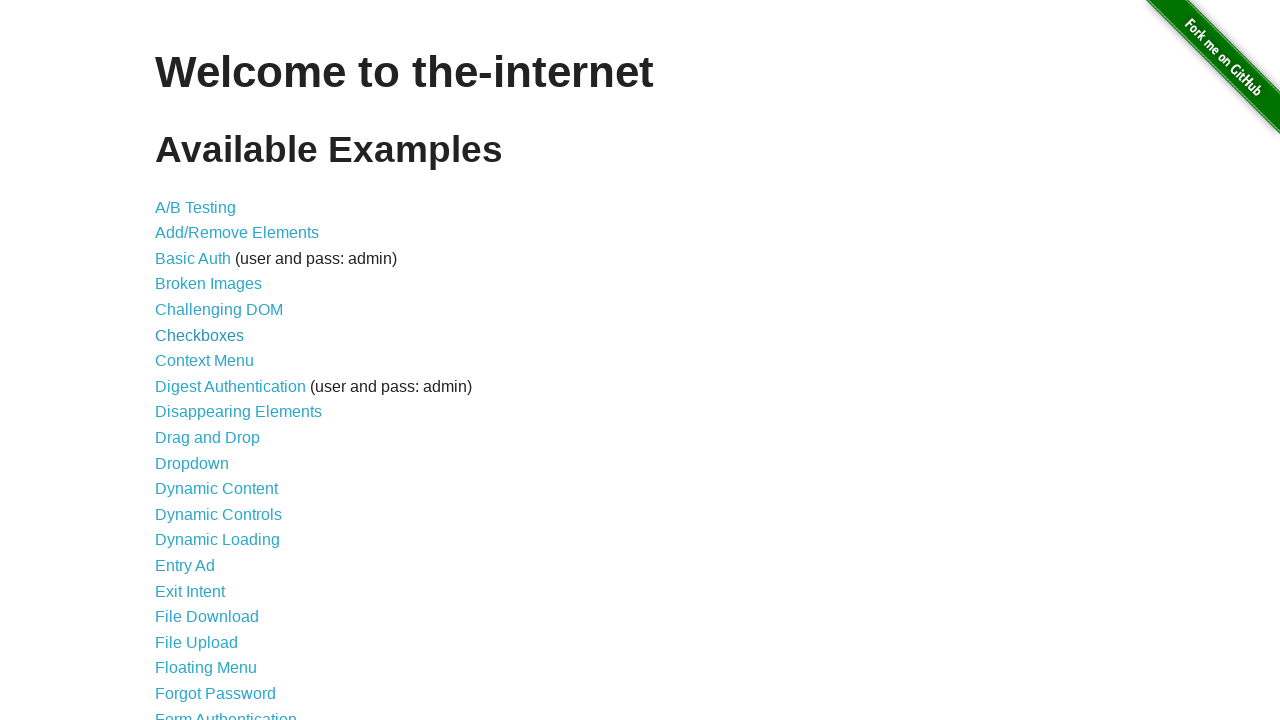